Tests search functionality on Ferosor website by searching for "alimento", then navigates to a specific product page and verifies the product title

Starting URL: https://ferosor.cl

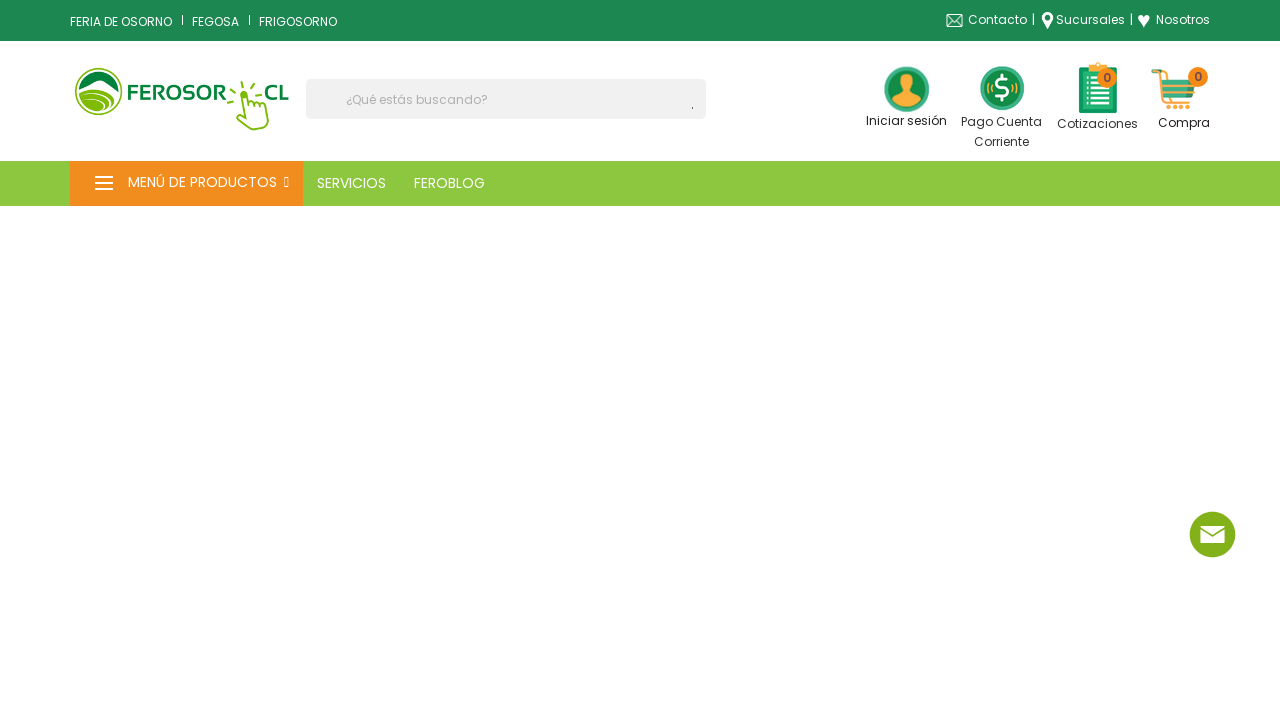

Filled search box with 'alimento' on input[name='s']
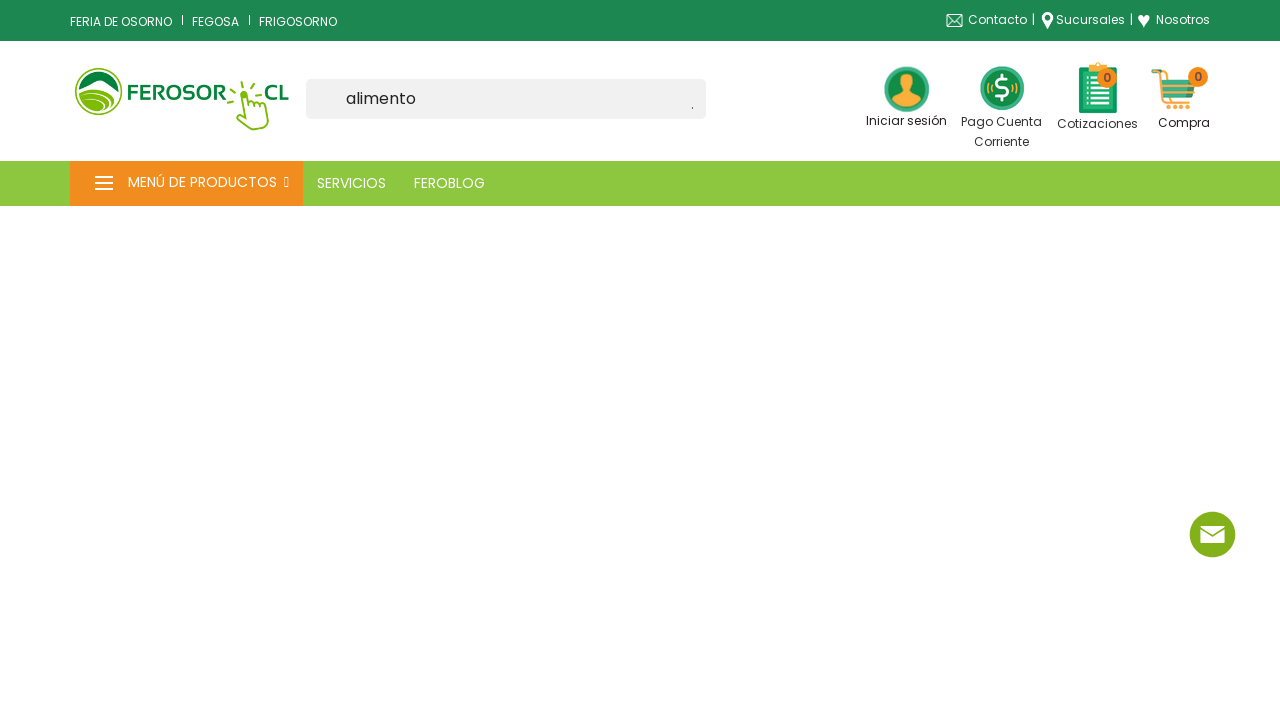

Clicked submit button to search at (698, 108) on [type='submit']
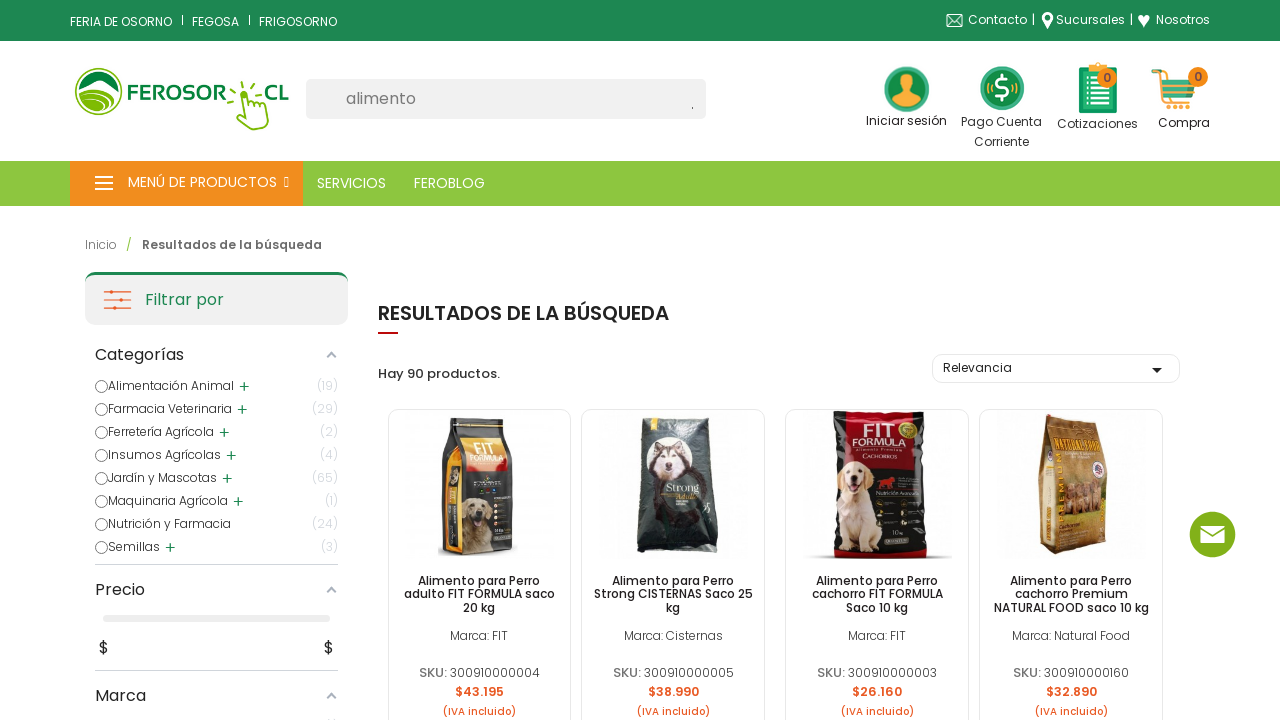

Navigated to specific product page (dog food)
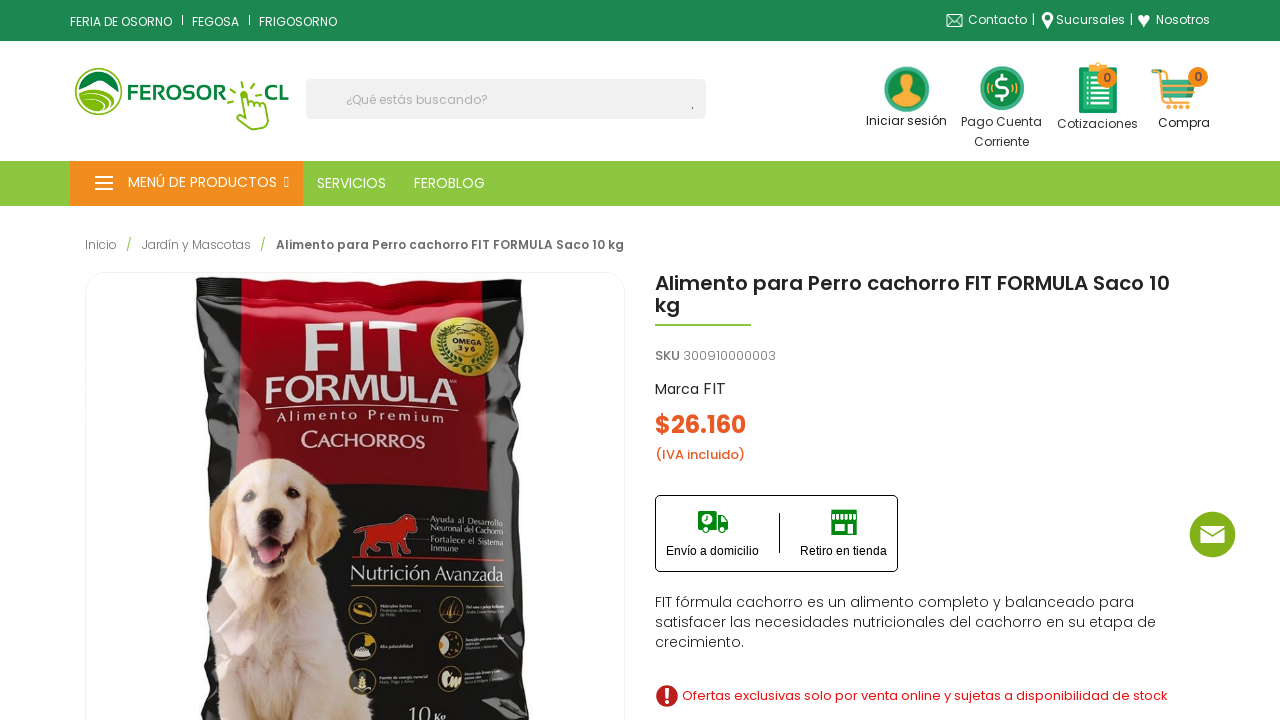

Product title element loaded and verified
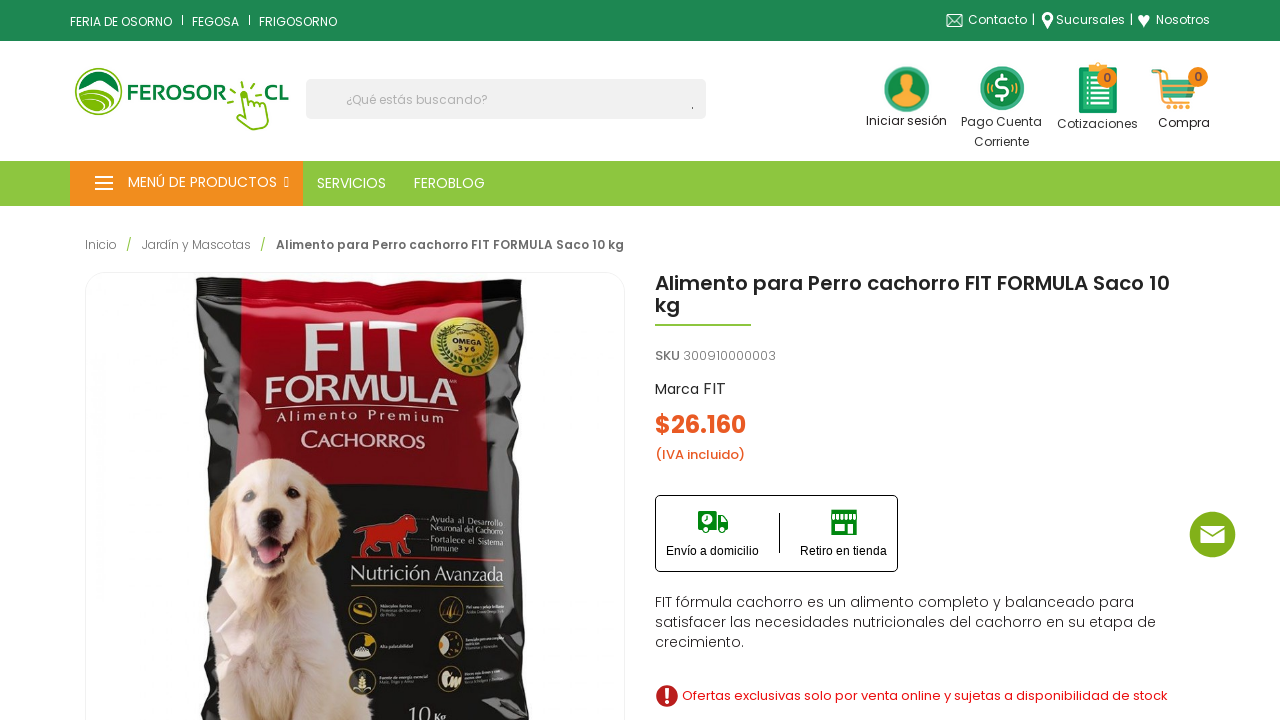

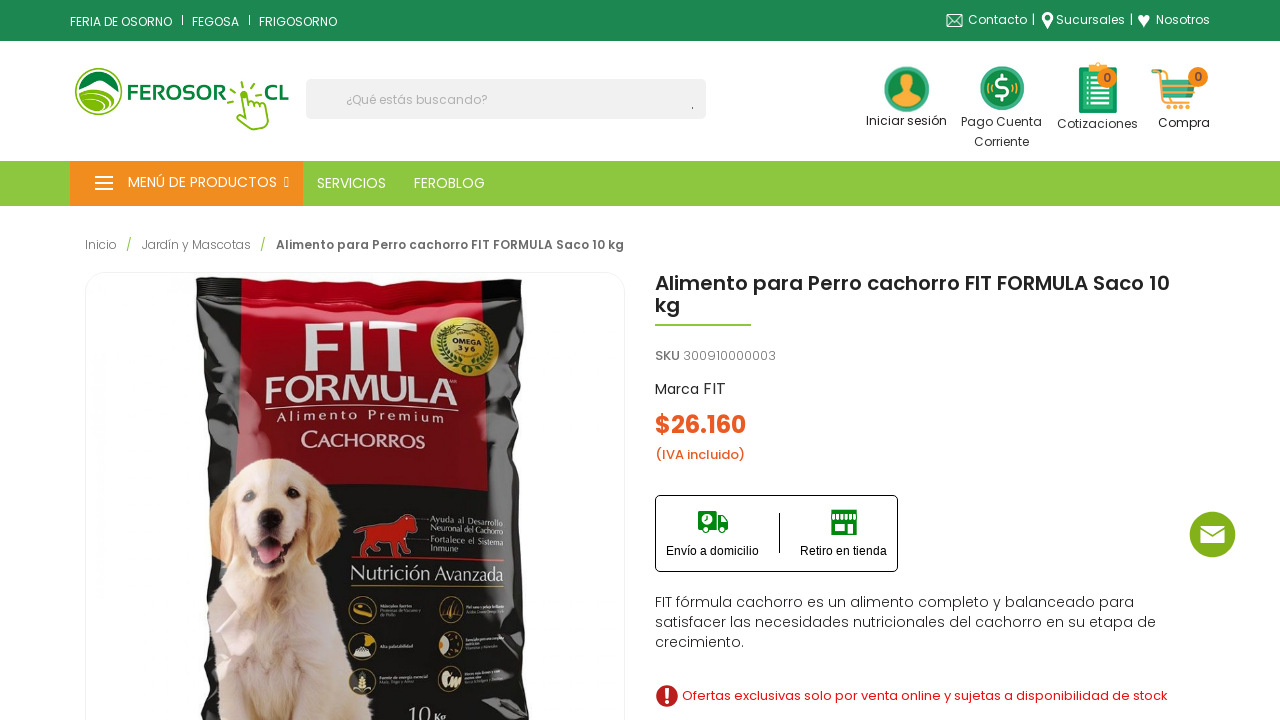